Tests scrolling functionality and validates the sum of values in a table against a displayed total

Starting URL: https://rahulshettyacademy.com/AutomationPractice/

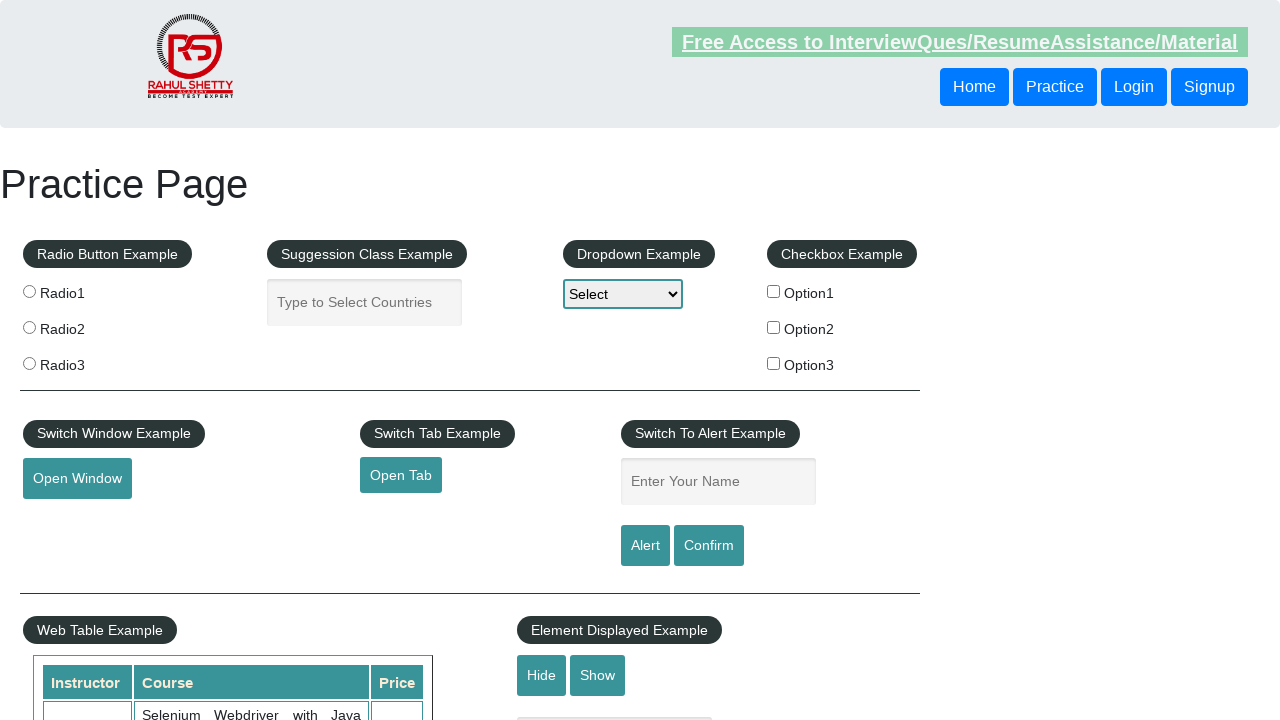

Scrolled down main page by 500 pixels
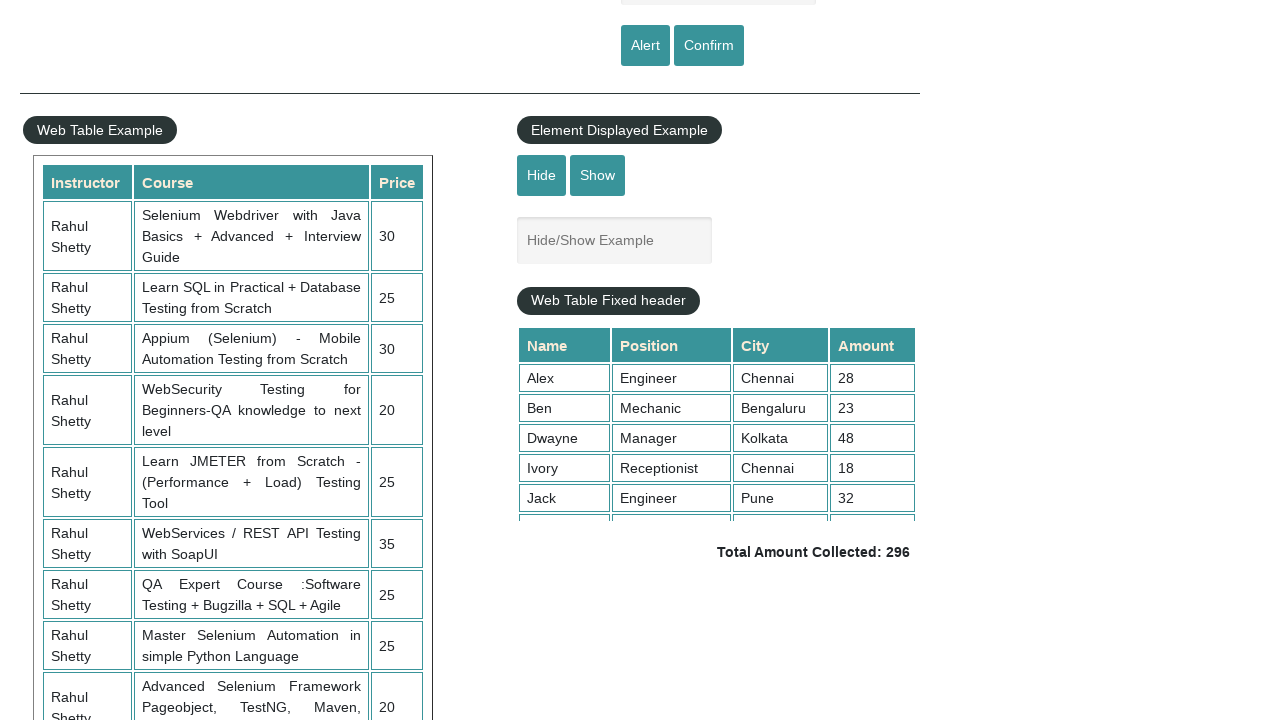

Waited 1000ms for scroll to complete
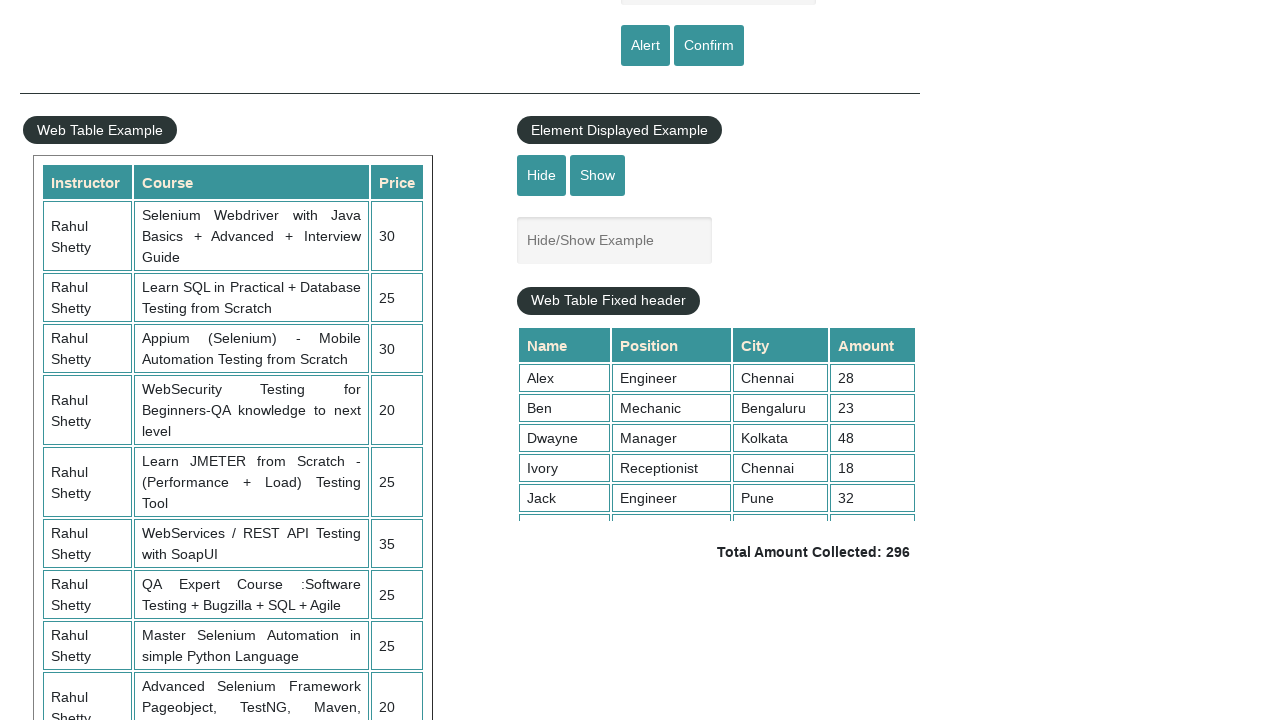

Scrolled inside fixed header table to position 5000
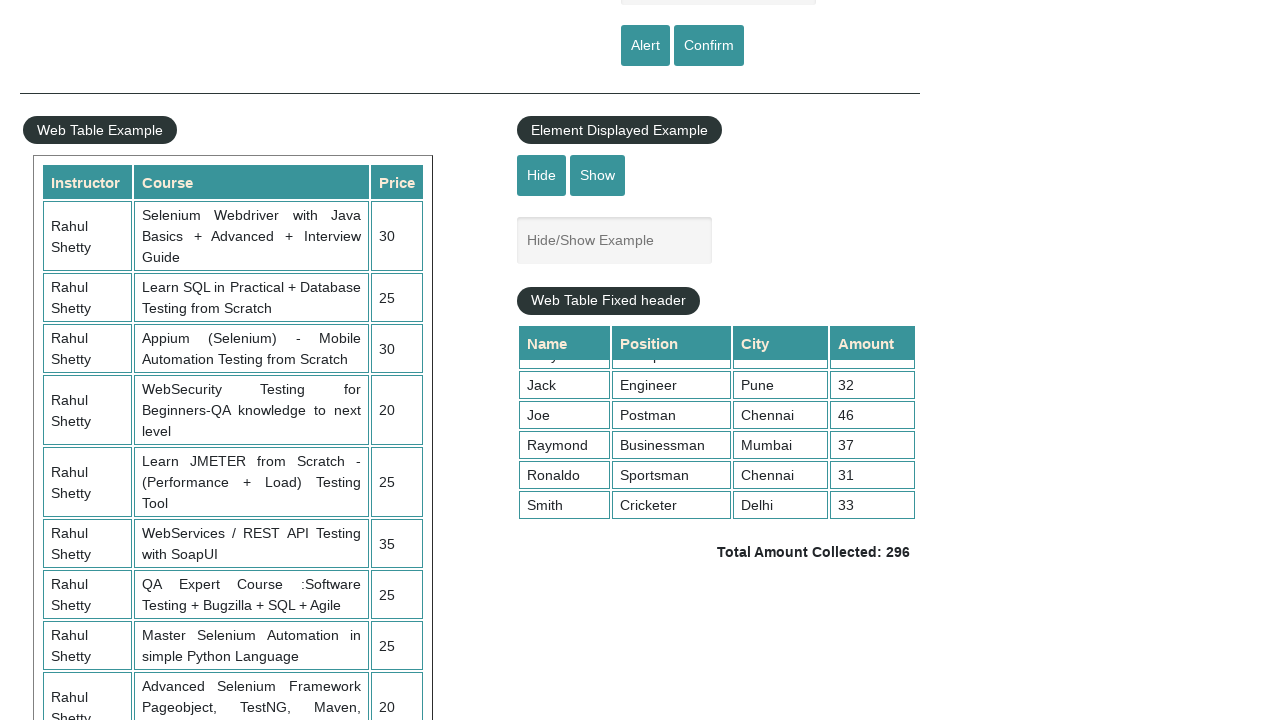

Retrieved 9 values from 4th column of table
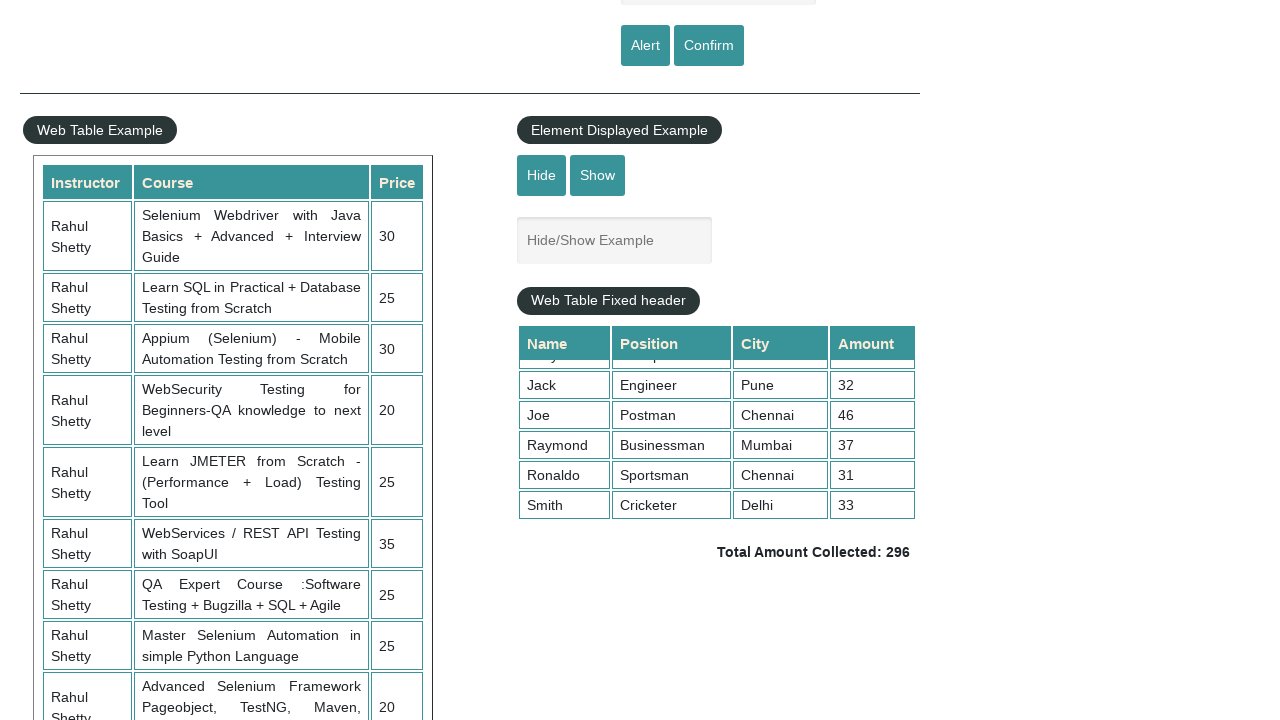

Calculated sum of table column values: 296
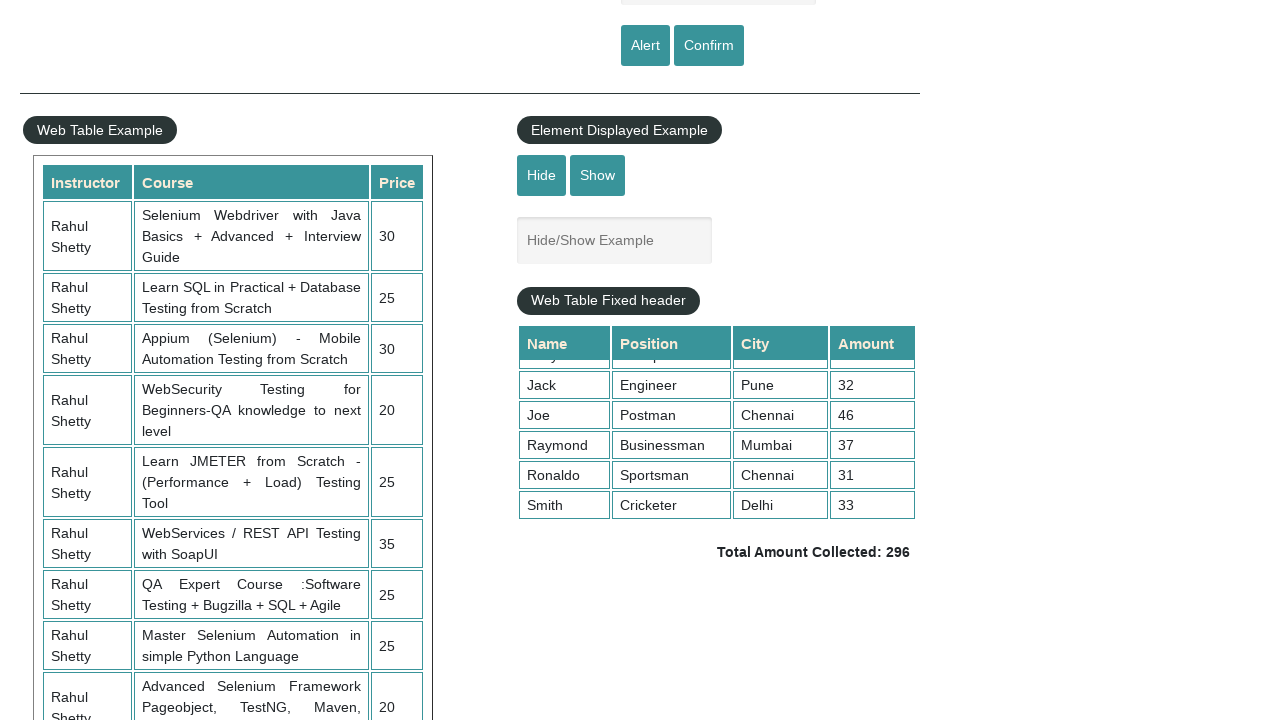

Retrieved total amount text from page
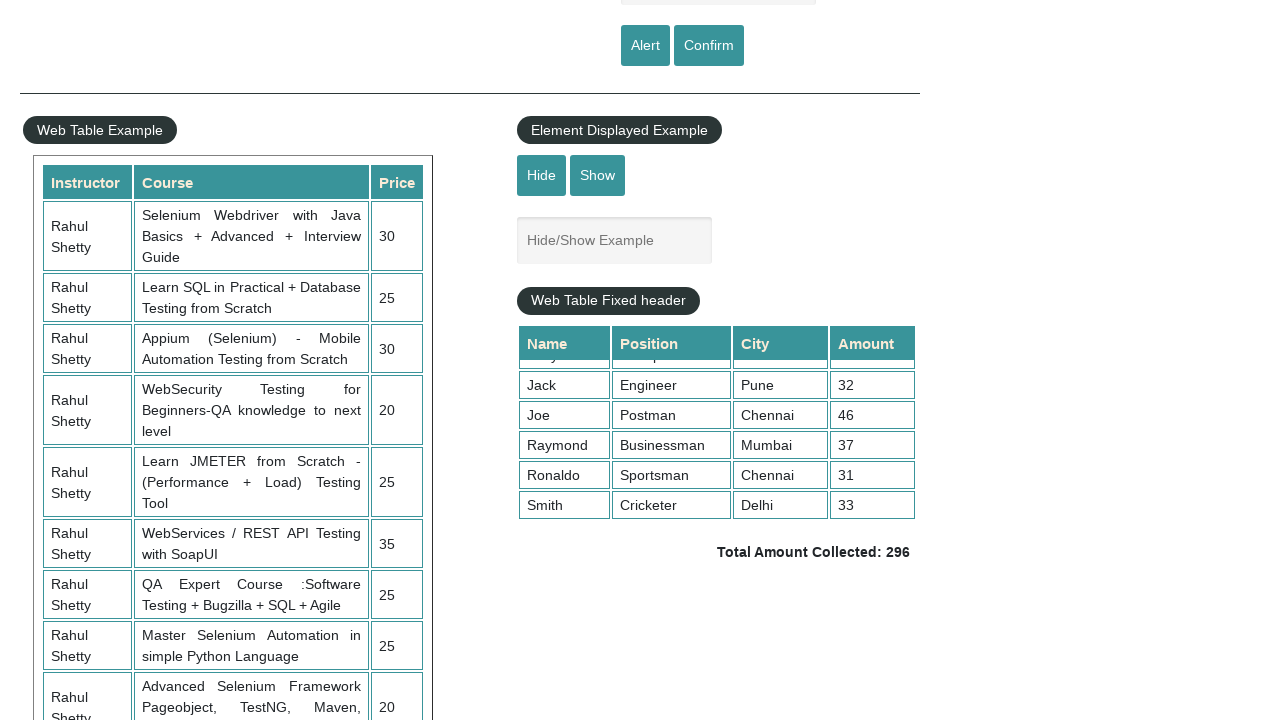

Extracted total amount from text: 296
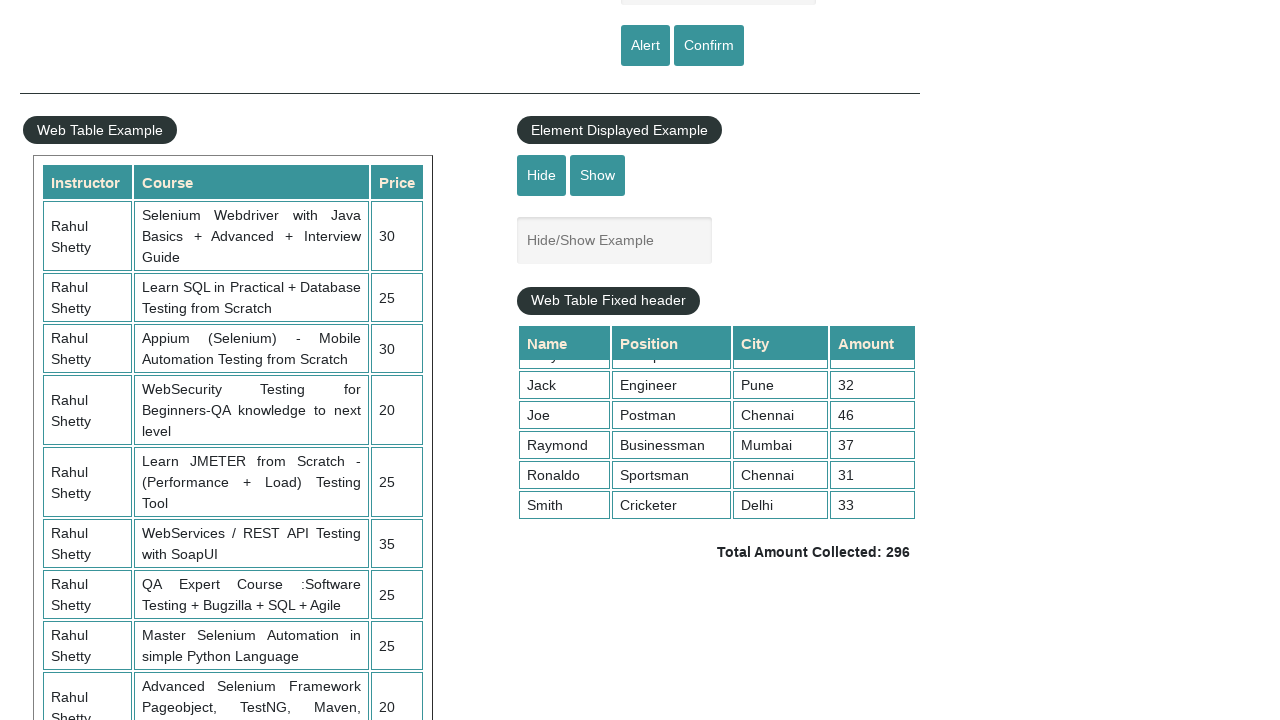

Verified sum 296 matches displayed total 296
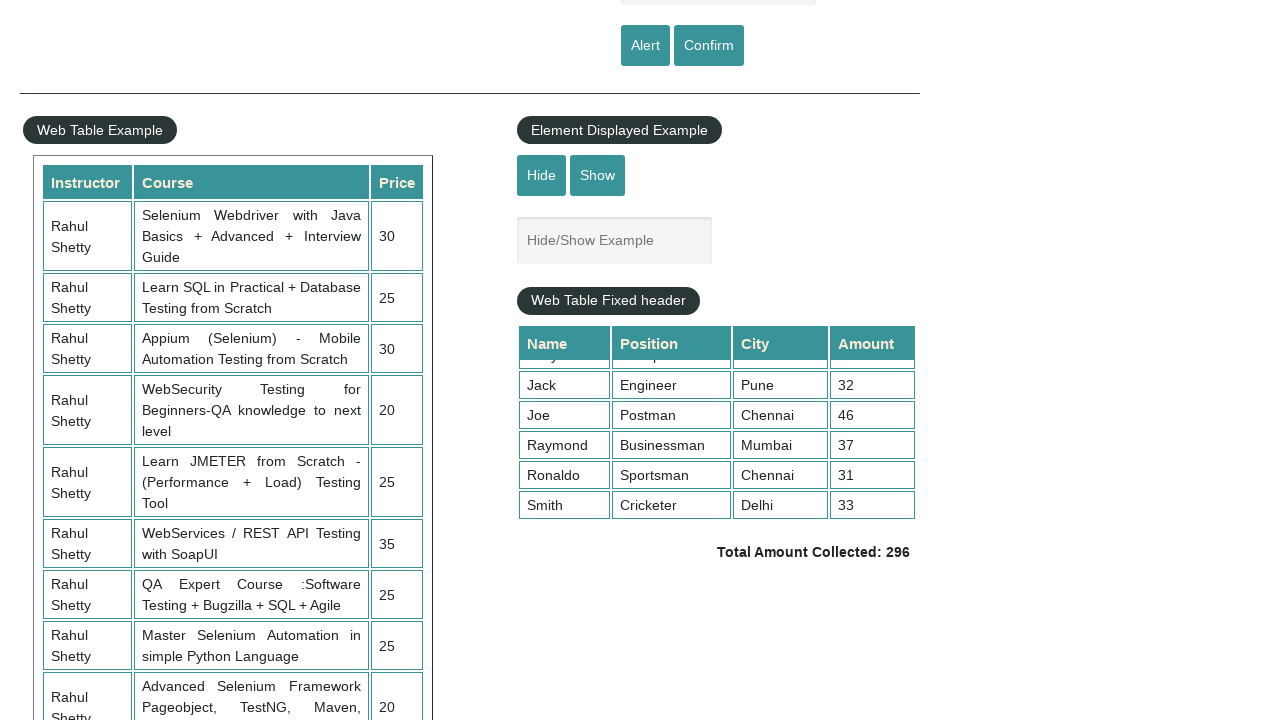

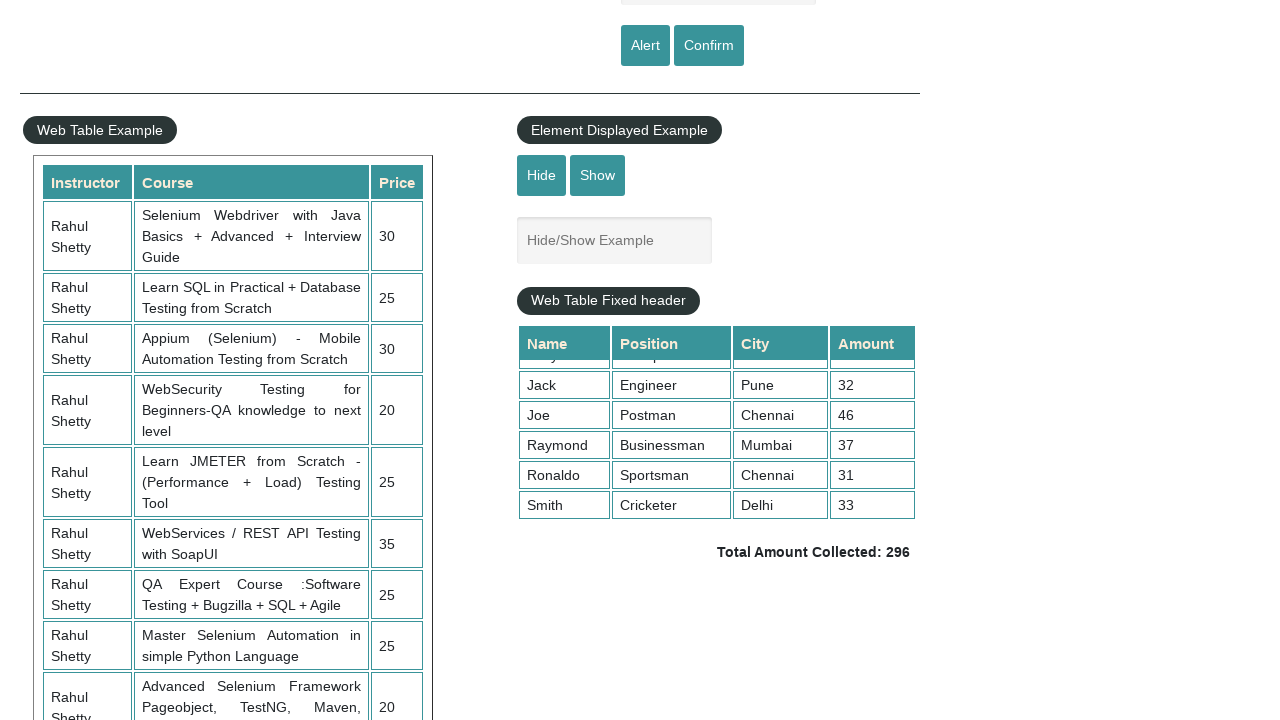